Tests a registration form by filling out personal details including first name, last name, address, email, phone number, gender selection, and hobby selection

Starting URL: https://demo.automationtesting.in/Register.html

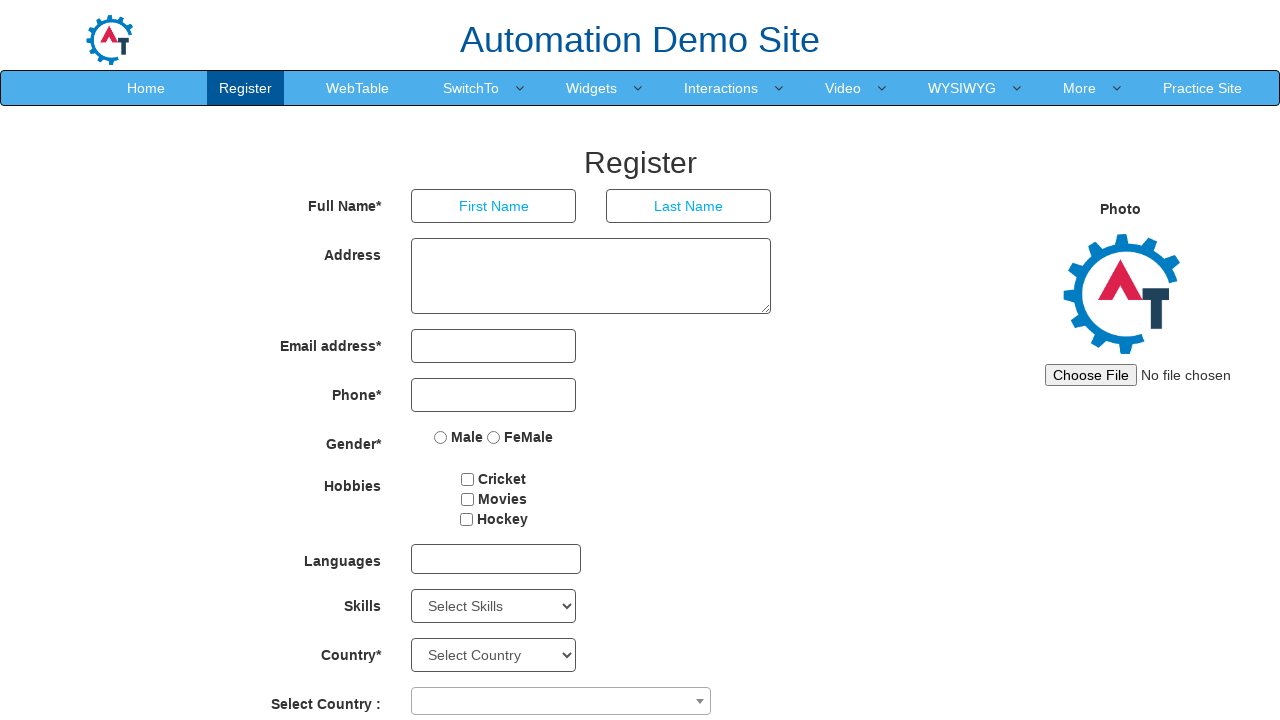

Filled first name field with 'Abirami' on input[placeholder='First Name']
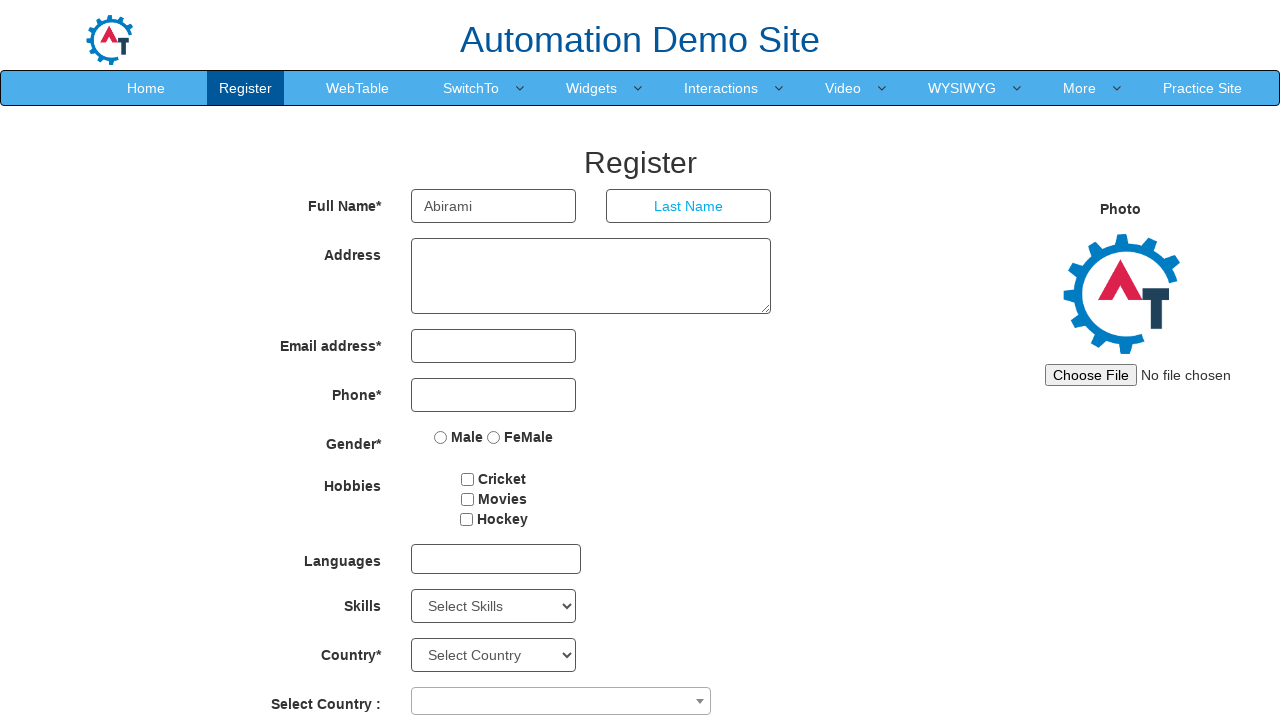

Filled last name field with 'Ravichandran' on input[placeholder='Last Name']
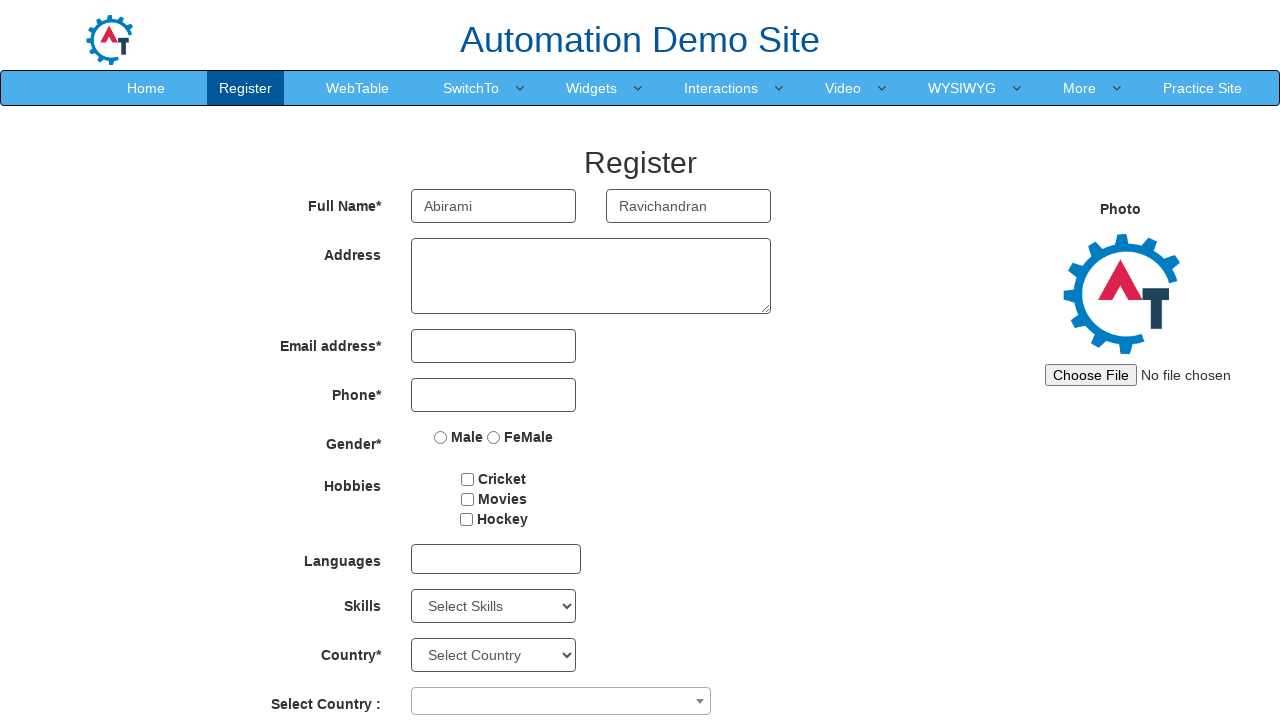

Cleared last name field on input[placeholder='Last Name']
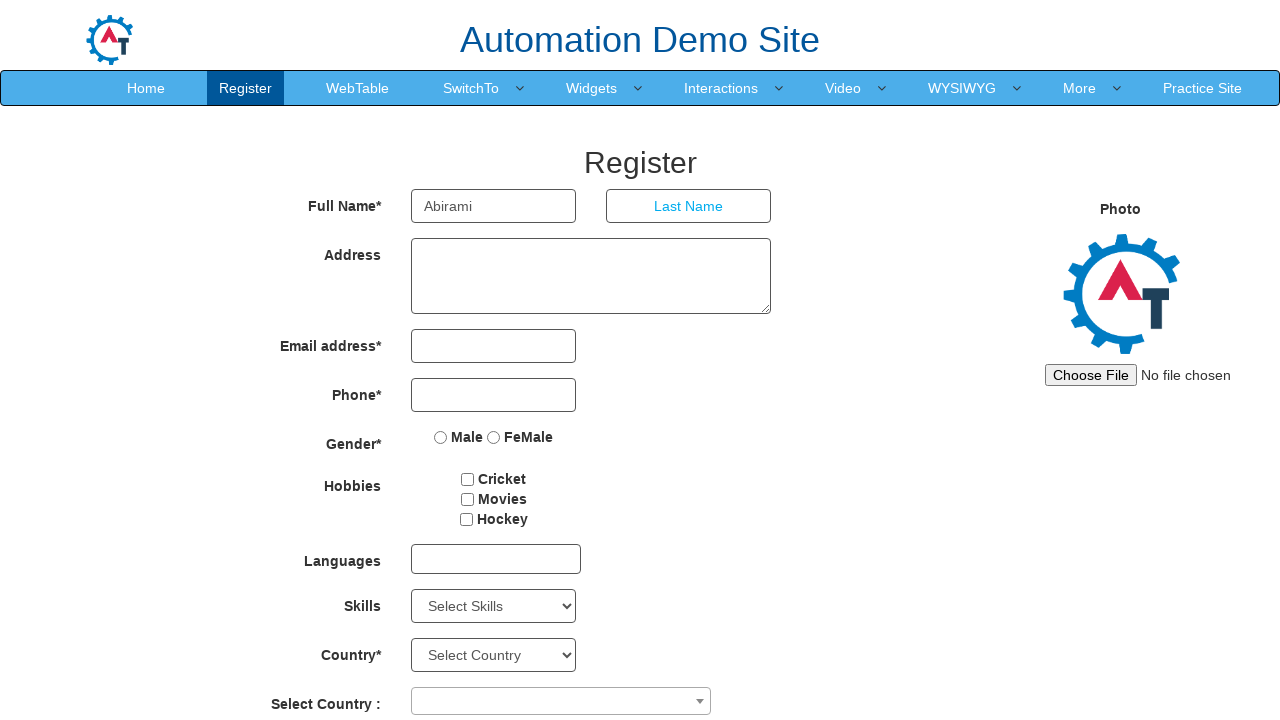

Filled address field with '9th street, chromepet' on textarea[ng-model='Adress']
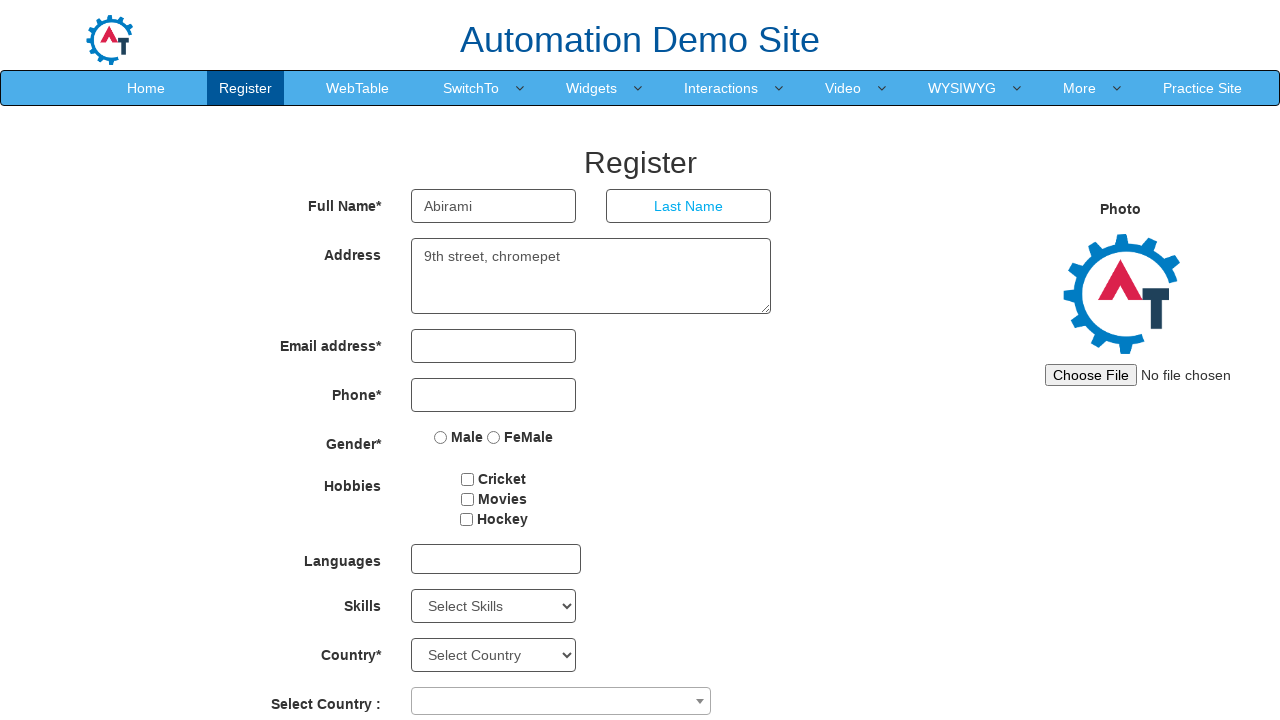

Filled email address field with 'abc@gmail.com' on input[ng-model='EmailAdress']
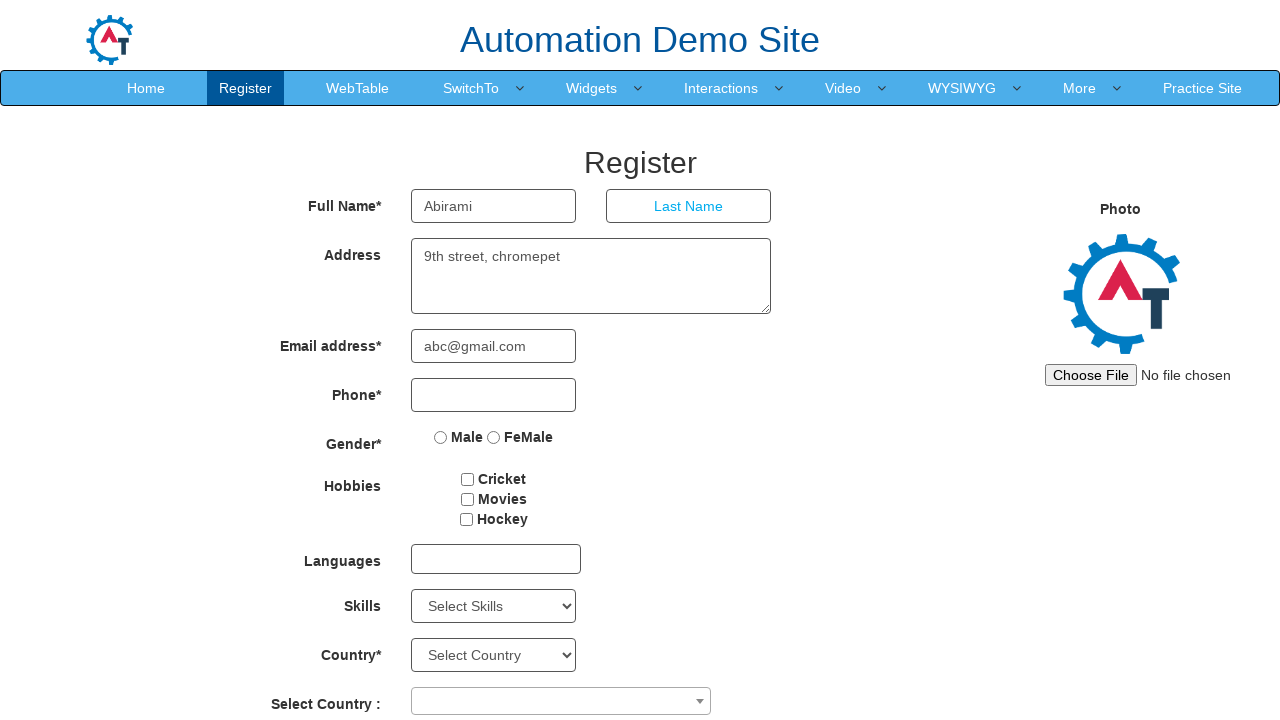

Filled phone number field with '9940405292' on input[type='tel']
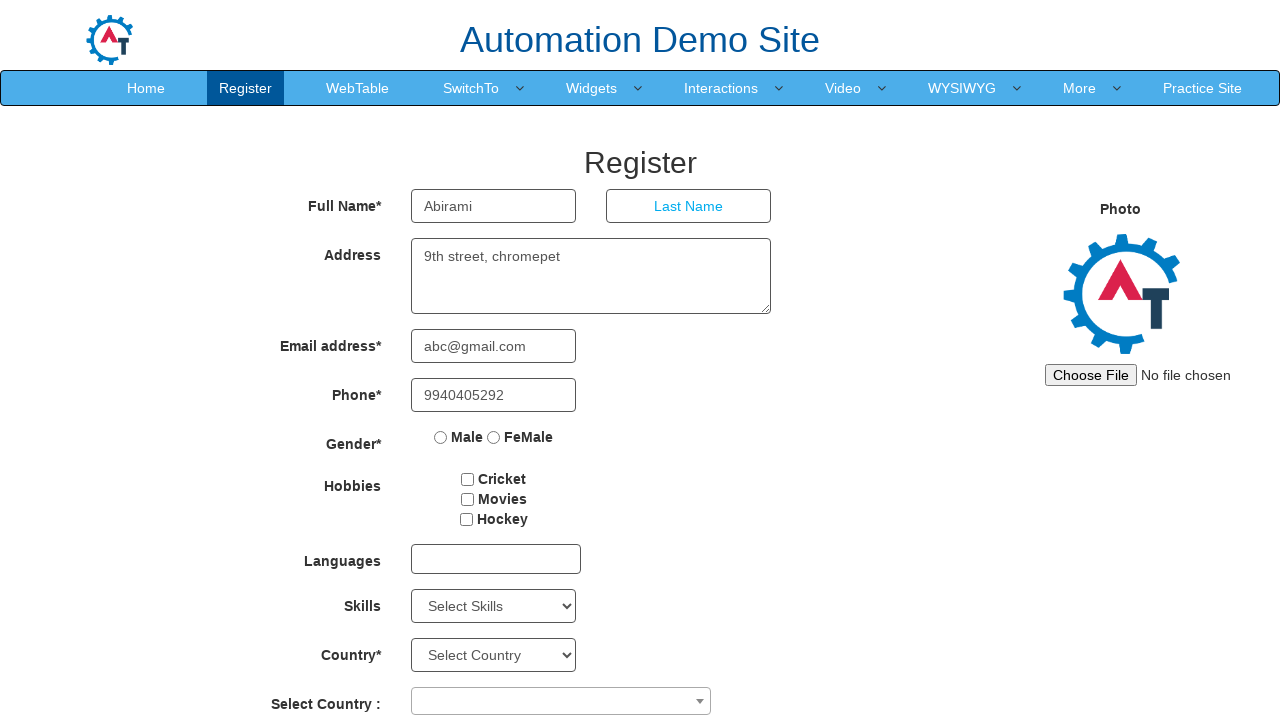

Selected gender option 'Female' at (494, 437) on input[value='FeMale']
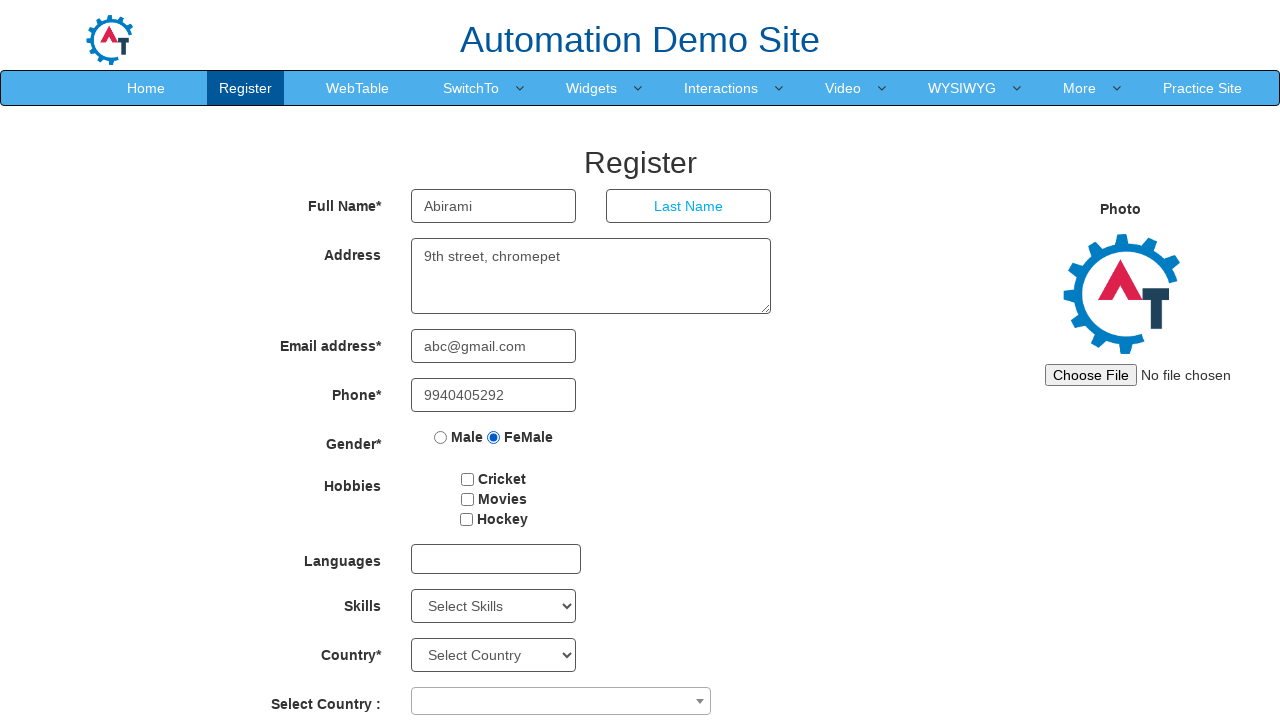

Selected hobby option 'Hockey' at (466, 519) on input[value='Hockey']
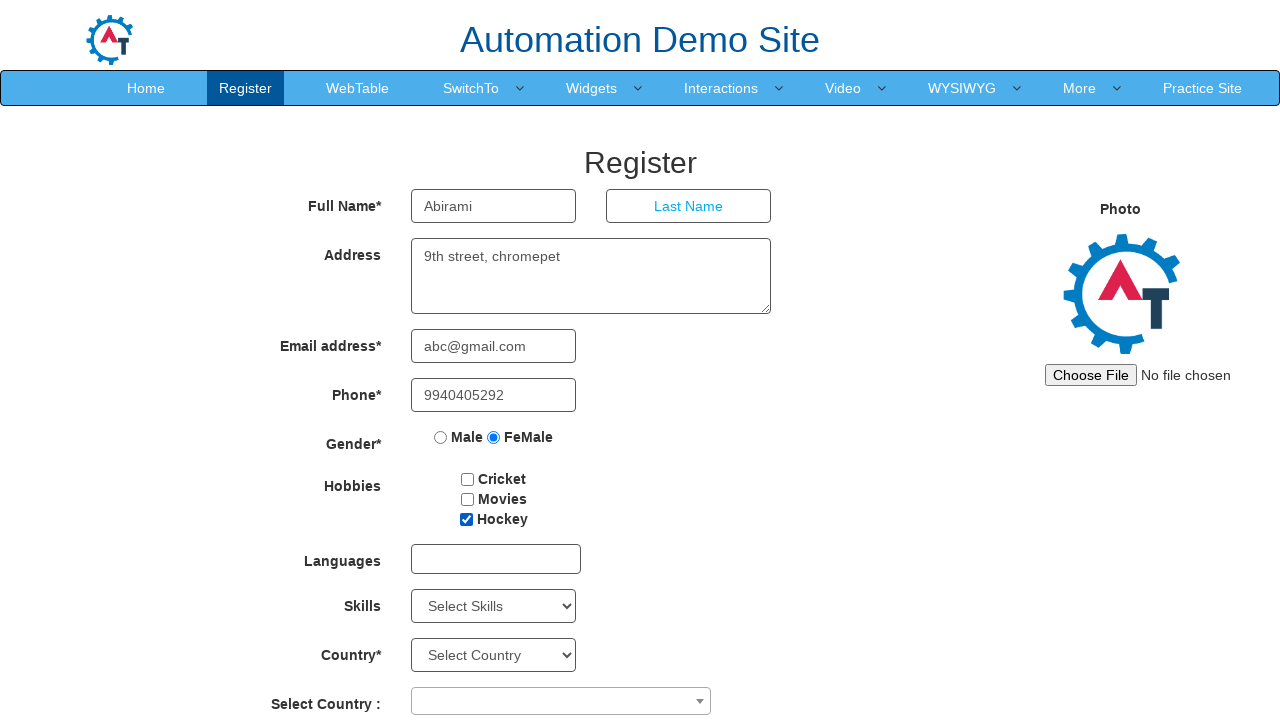

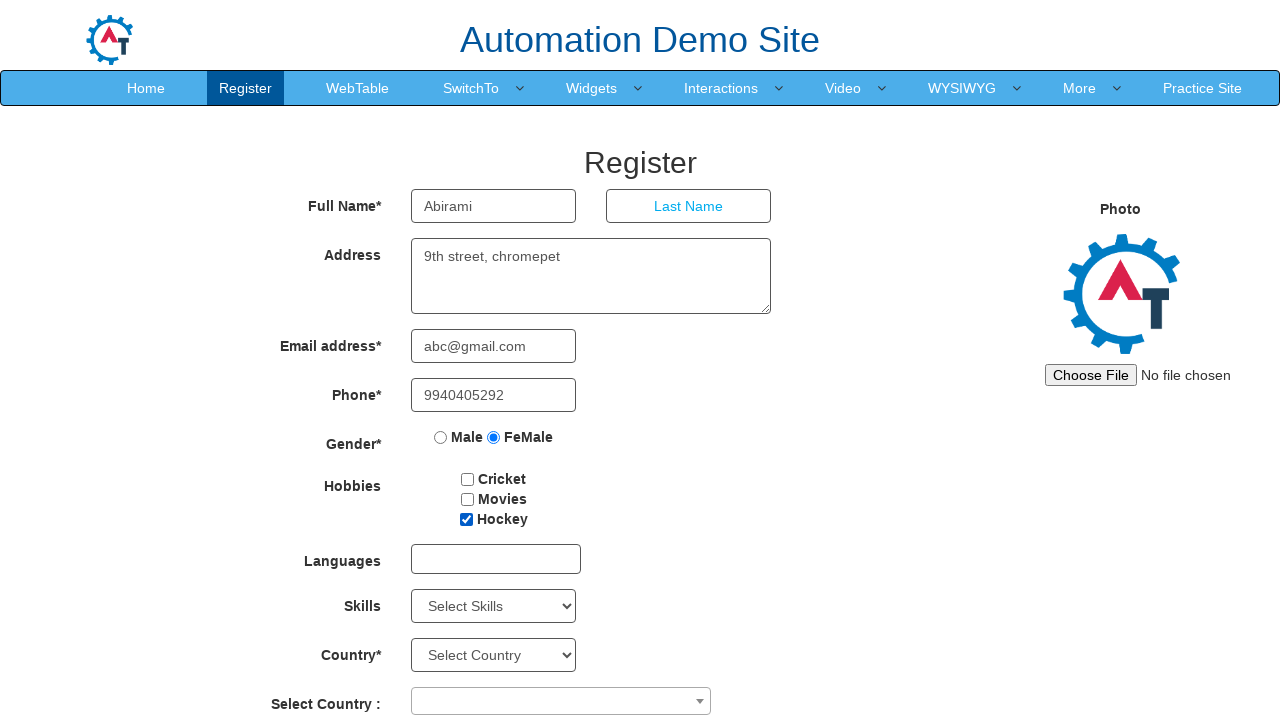